Tests clicking a verify button and checking for success message using explicit waits

Starting URL: http://suninjuly.github.io/wait2.html

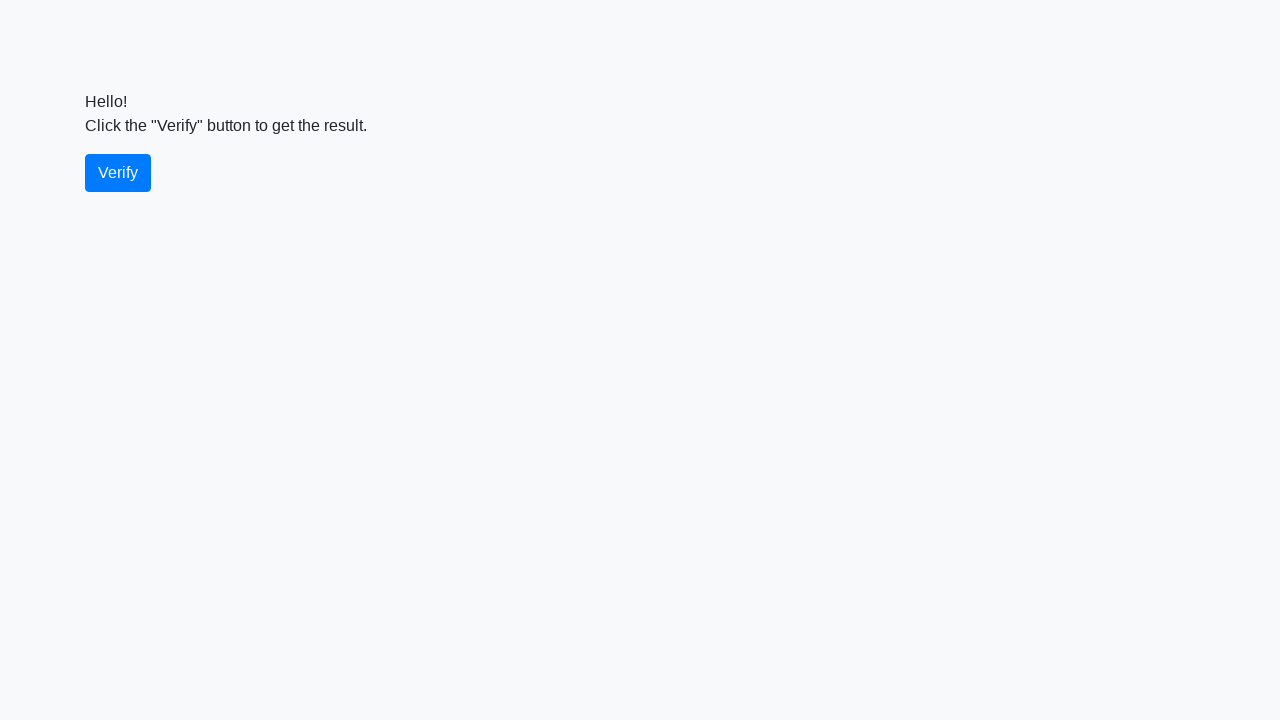

Navigated to test page
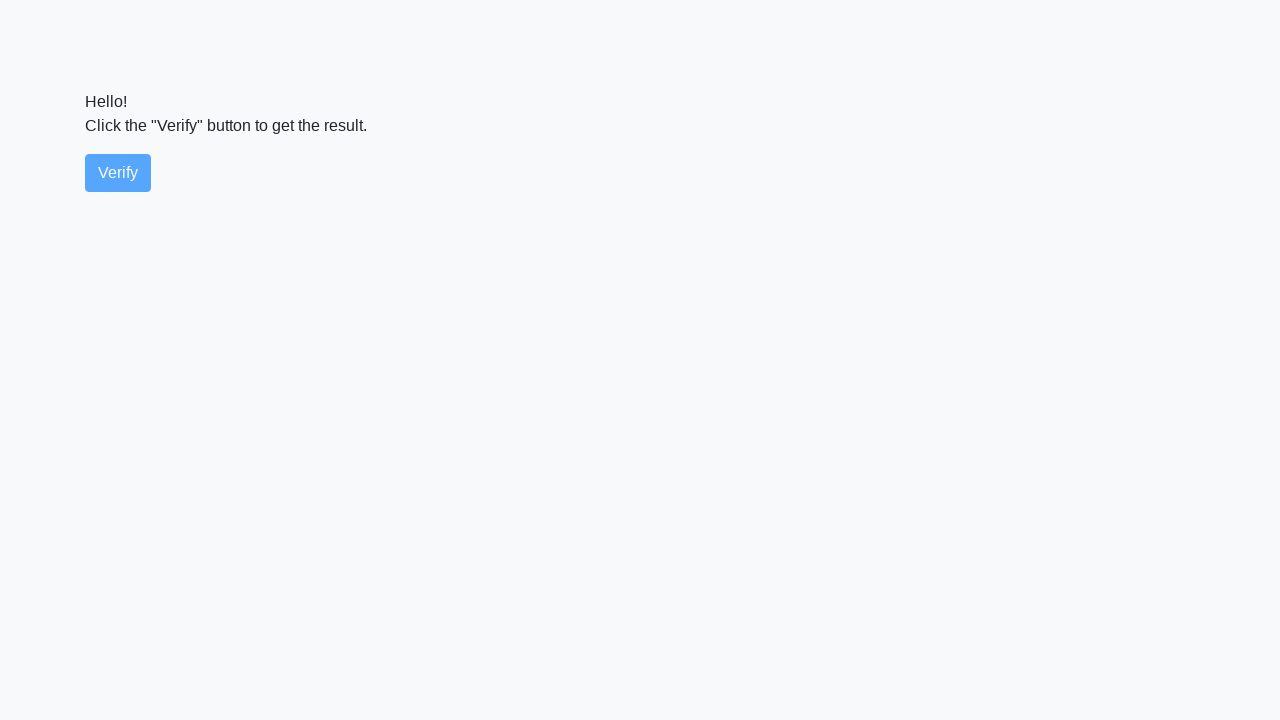

Verify button became visible
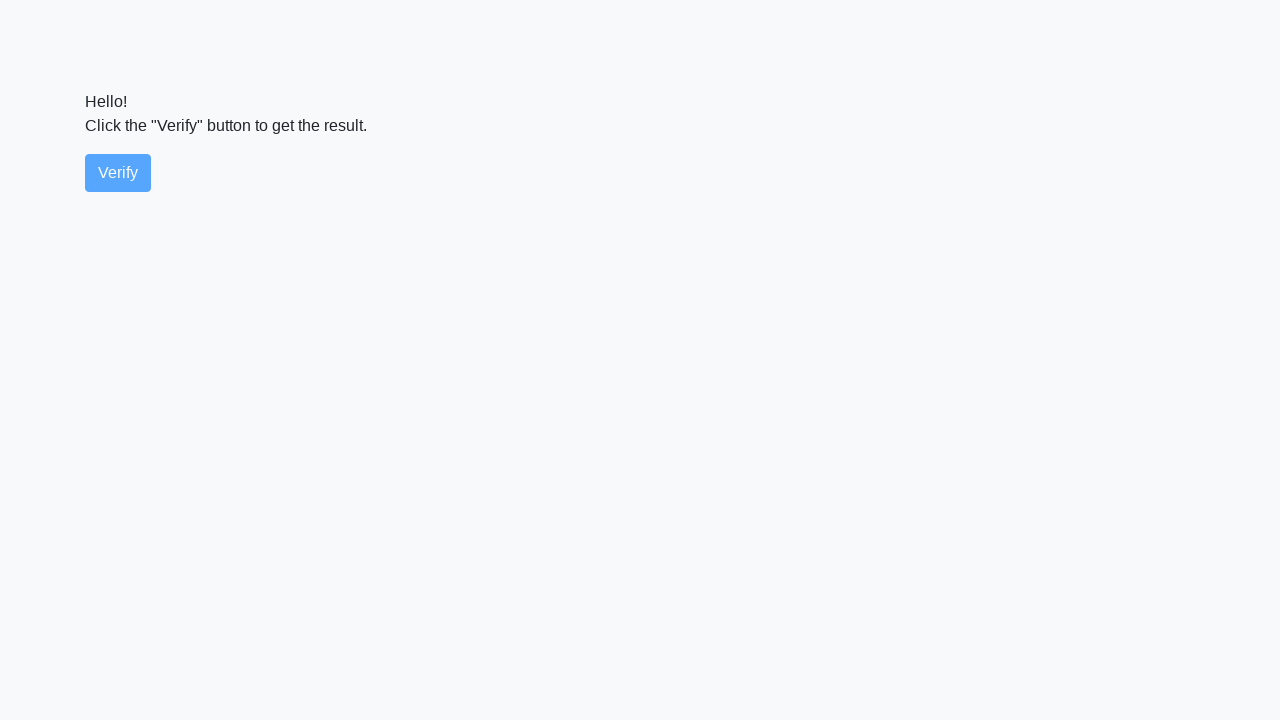

Clicked verify button at (118, 173) on #verify
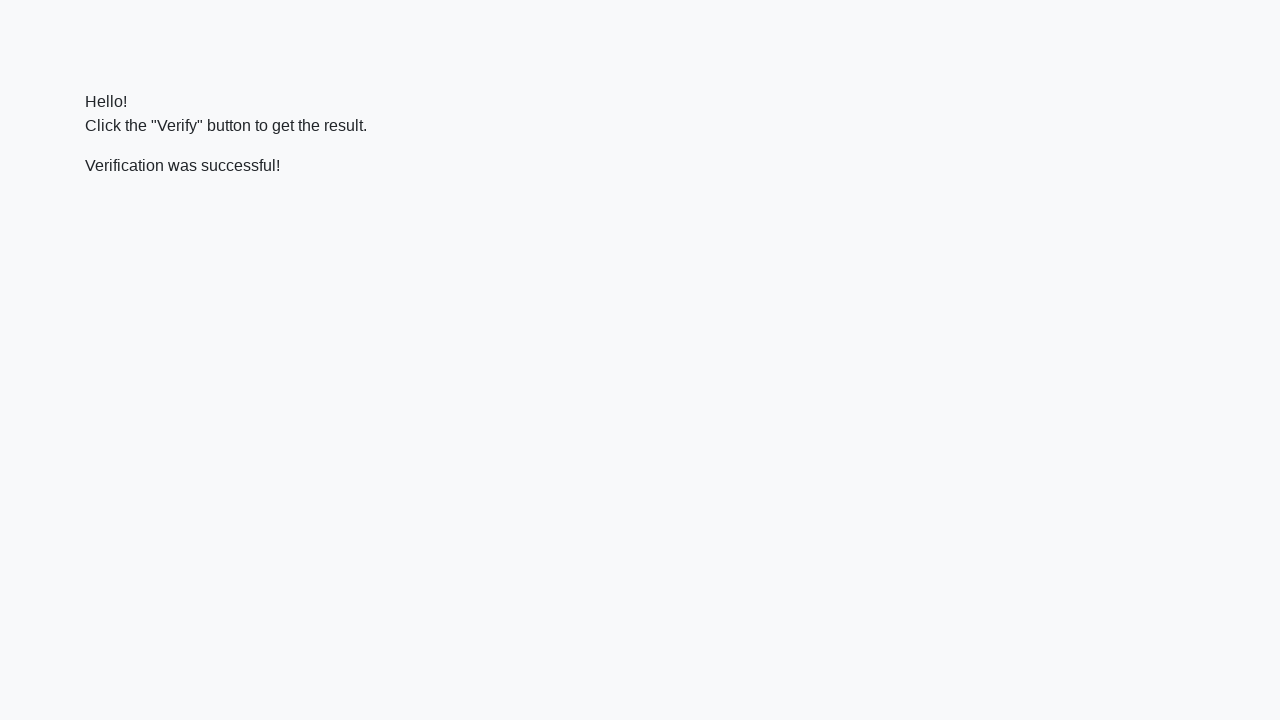

Located verify message element
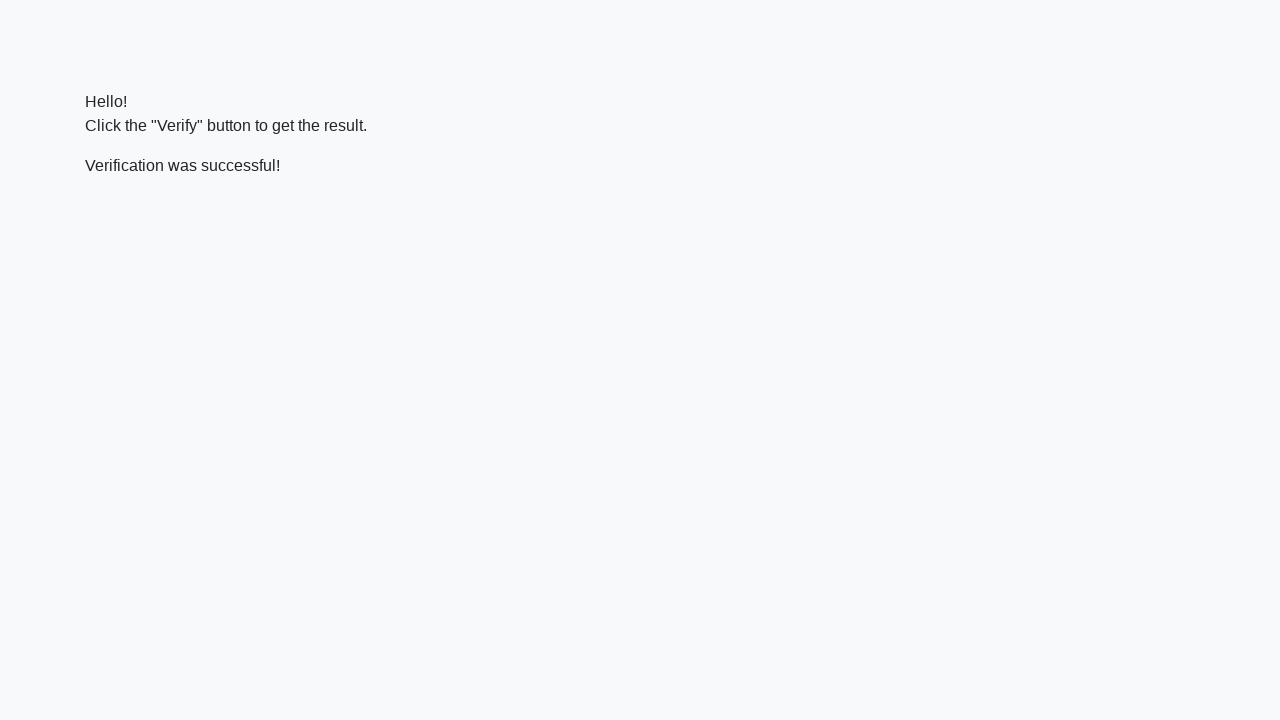

Verified success message contains 'successful'
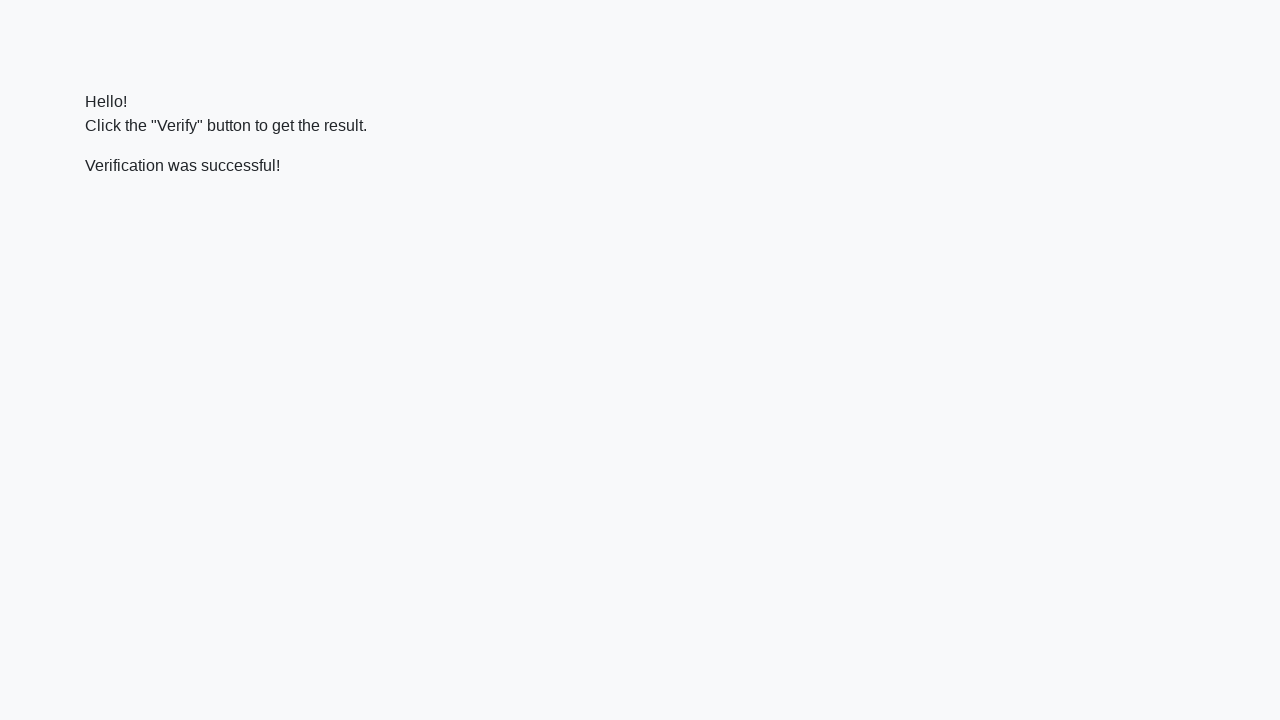

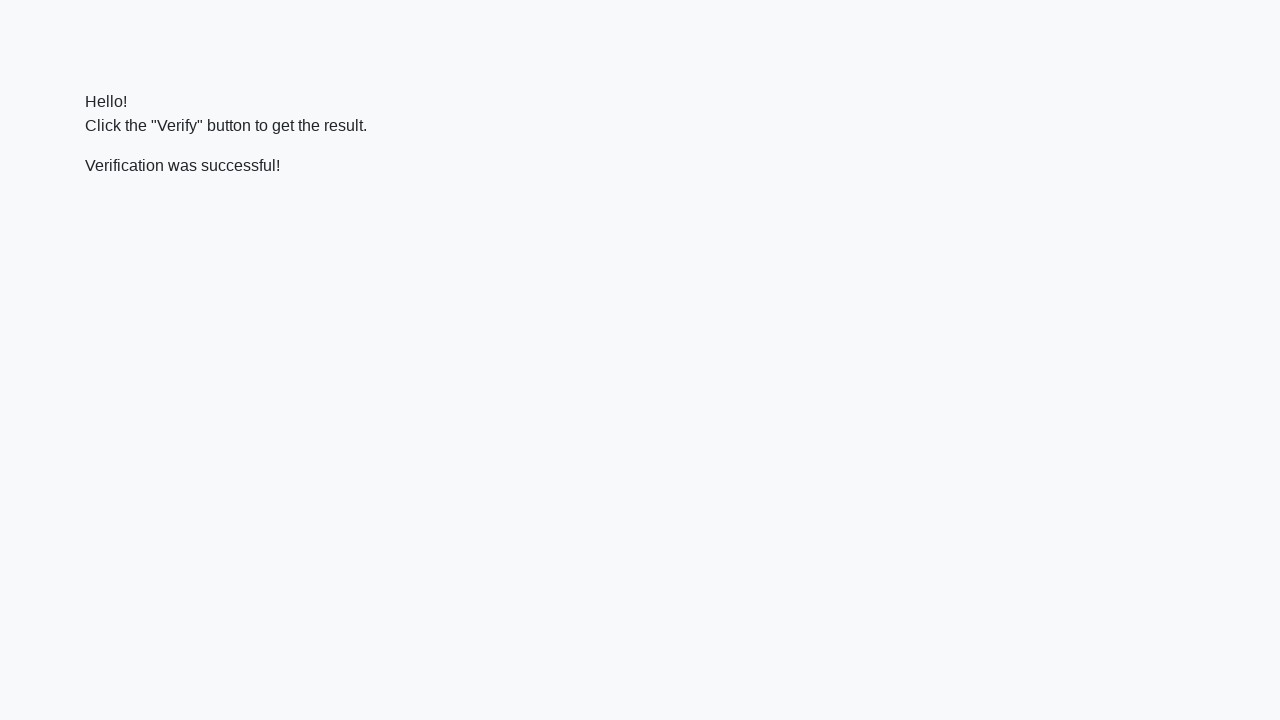